Tests dropdown selection functionality by selecting days of the week using different selection methods (by index, by visible text, and by value)

Starting URL: https://syntaxprojects.com/basic-select-dropdown-demo.php

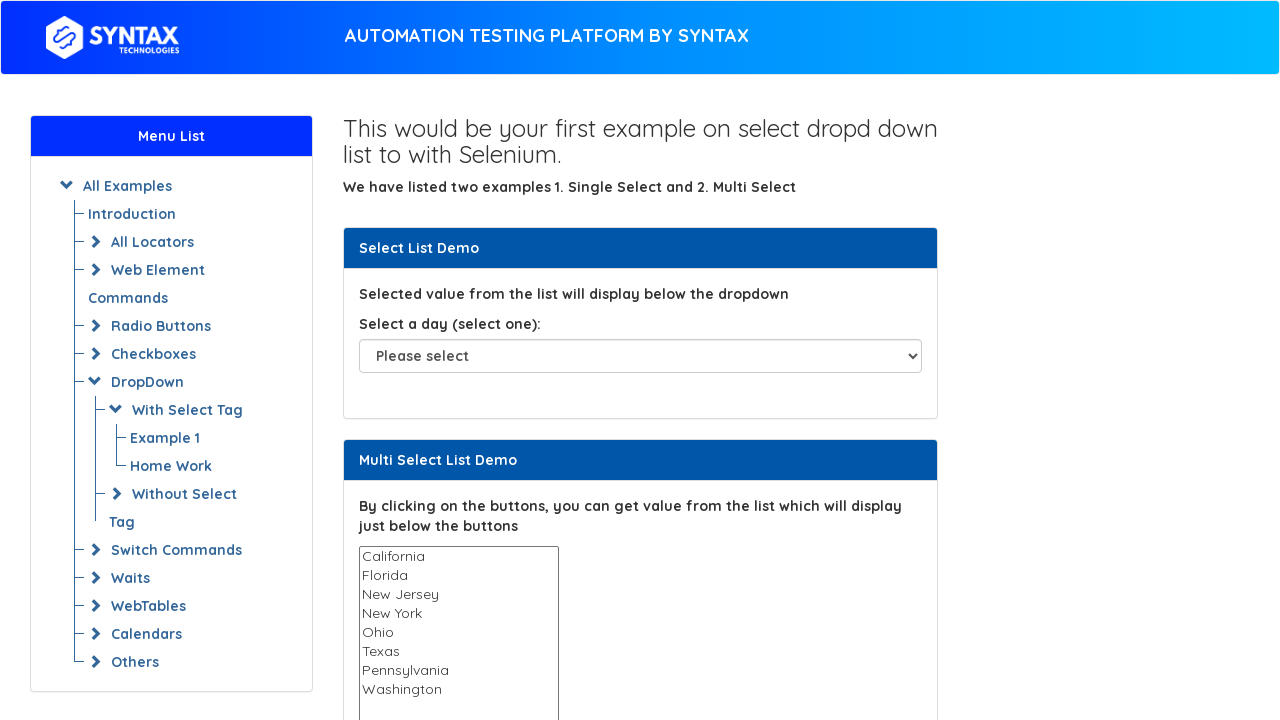

Selected Sunday by index (index 1) on select#select-demo
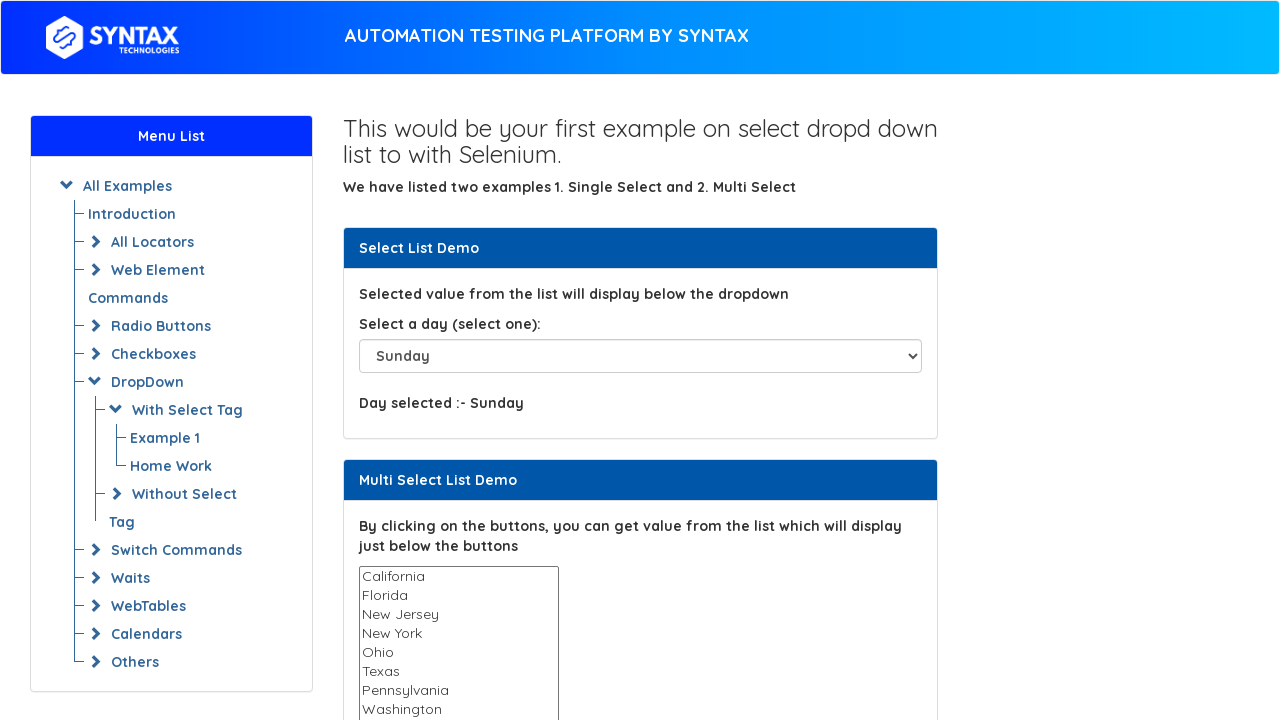

Selected Monday by index (index 2) on select#select-demo
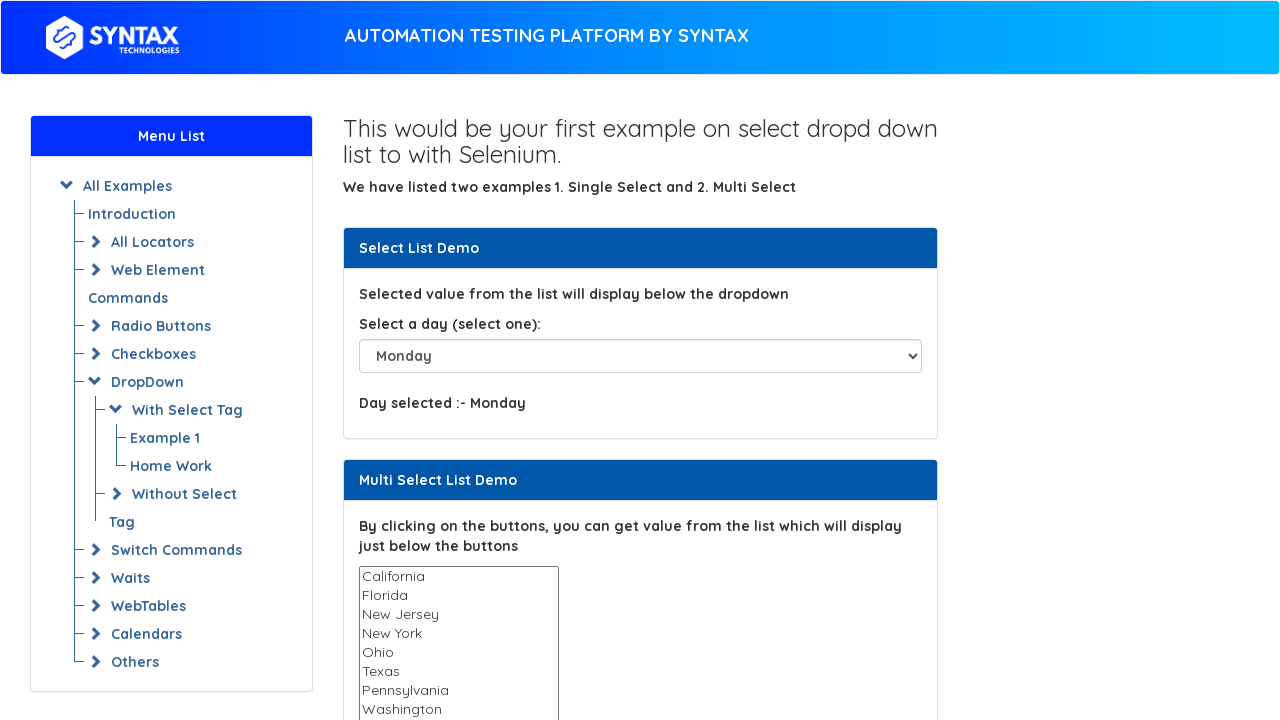

Selected Tuesday by index (index 3) on select#select-demo
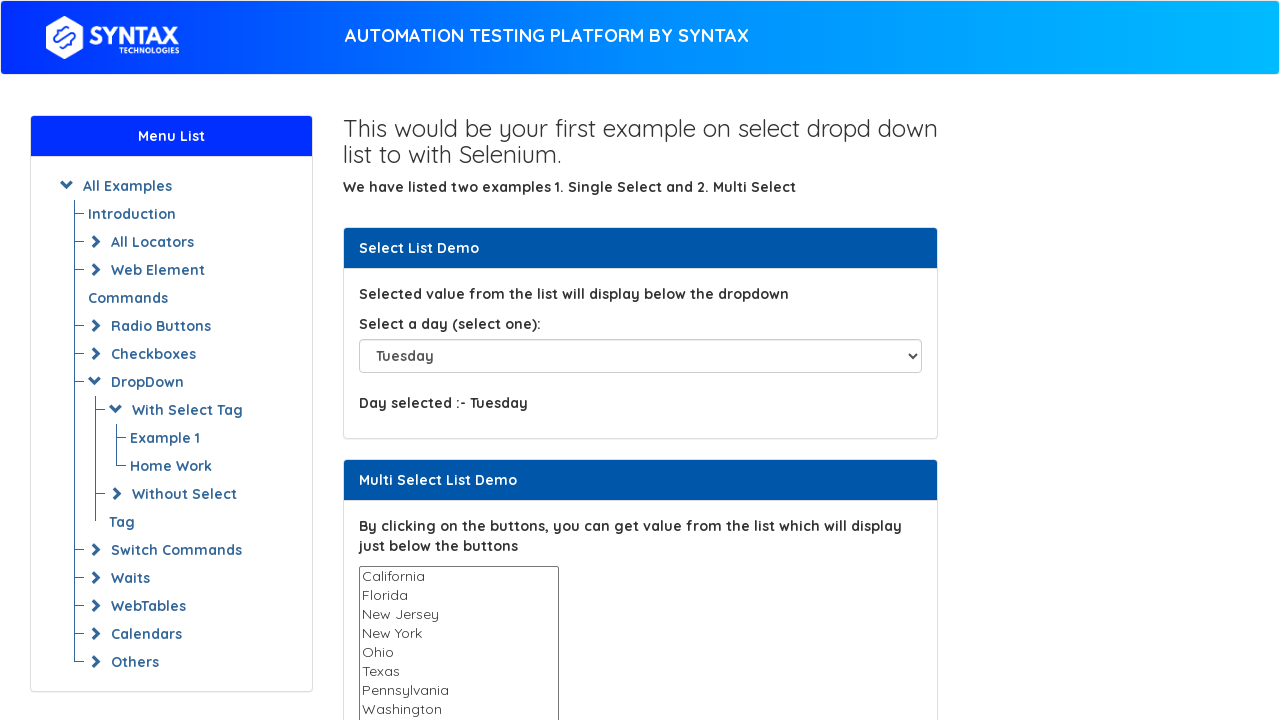

Selected Thursday by visible text on select#select-demo
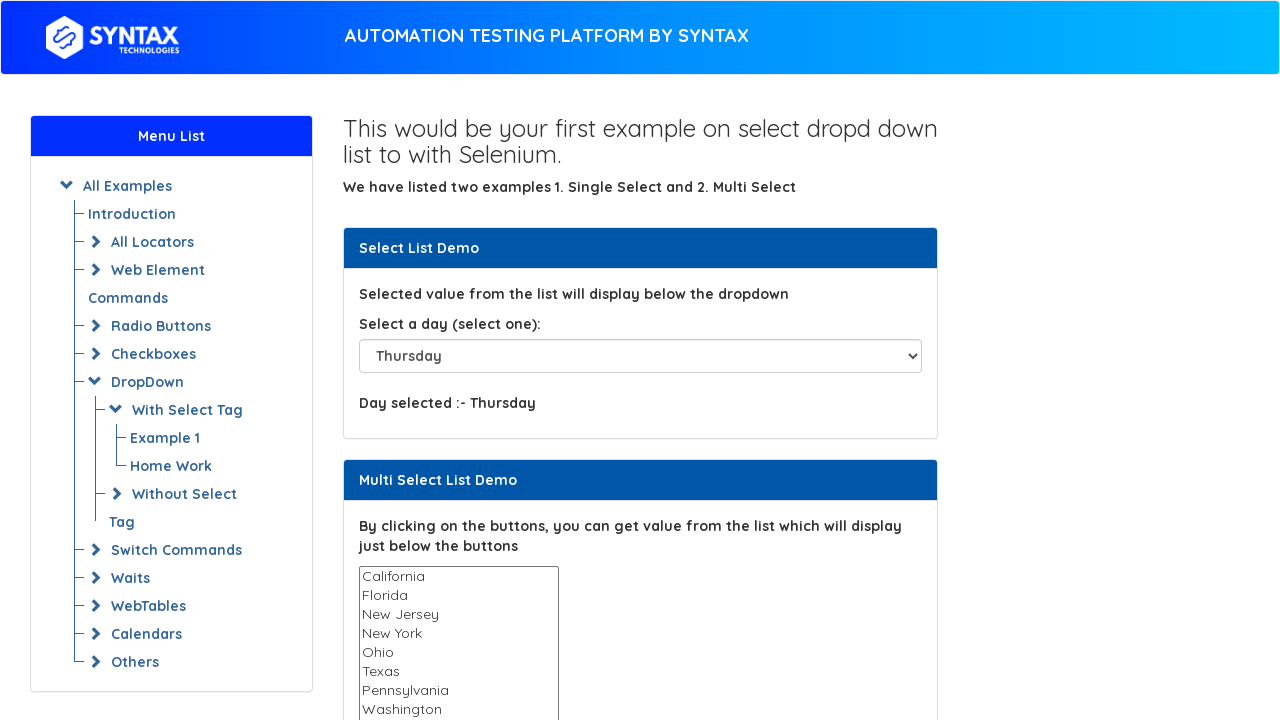

Selected Friday by value on select#select-demo
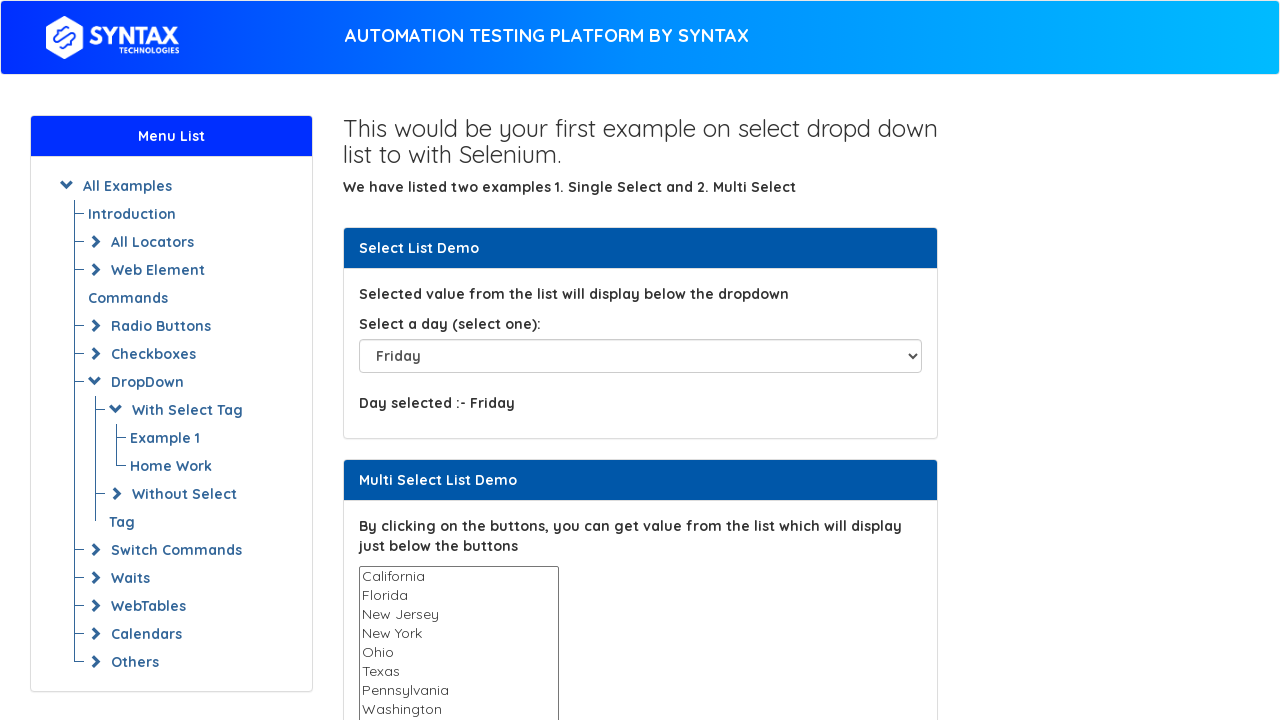

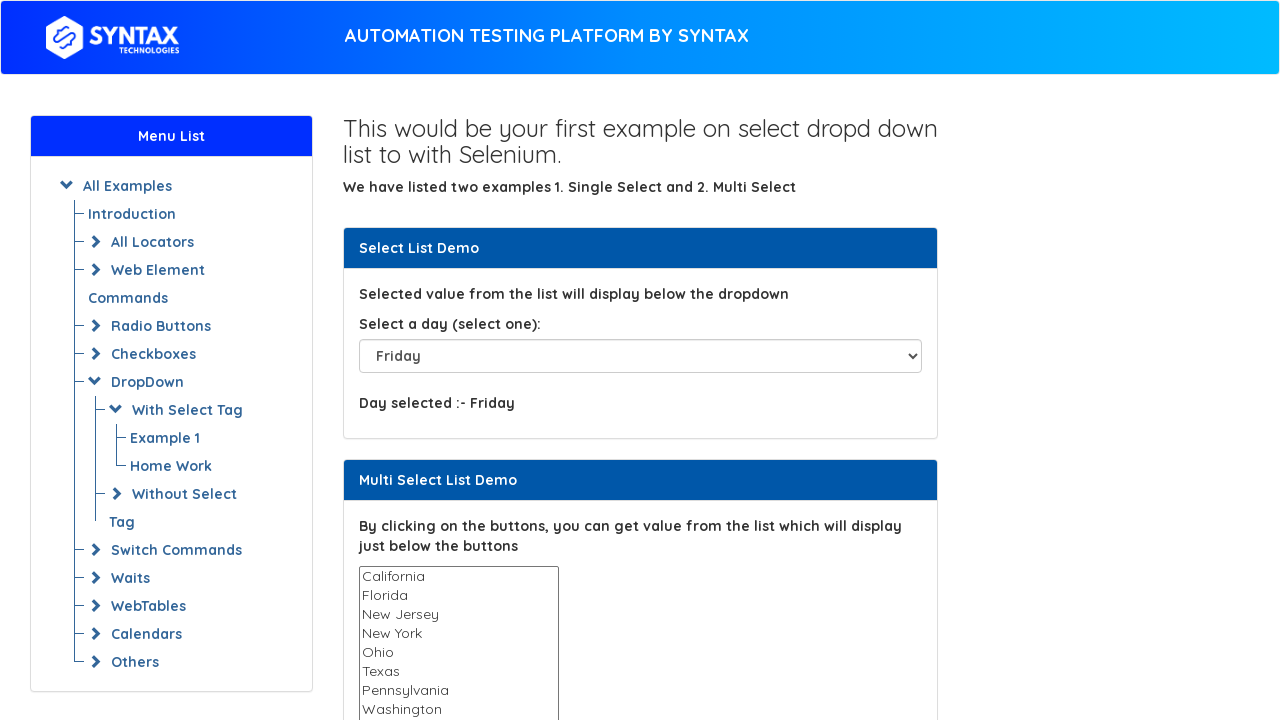